Tests drawing a signature on a canvas element by performing a series of mouse movements and drag actions to create a signature pattern

Starting URL: https://signature-generator.com/draw-signature/

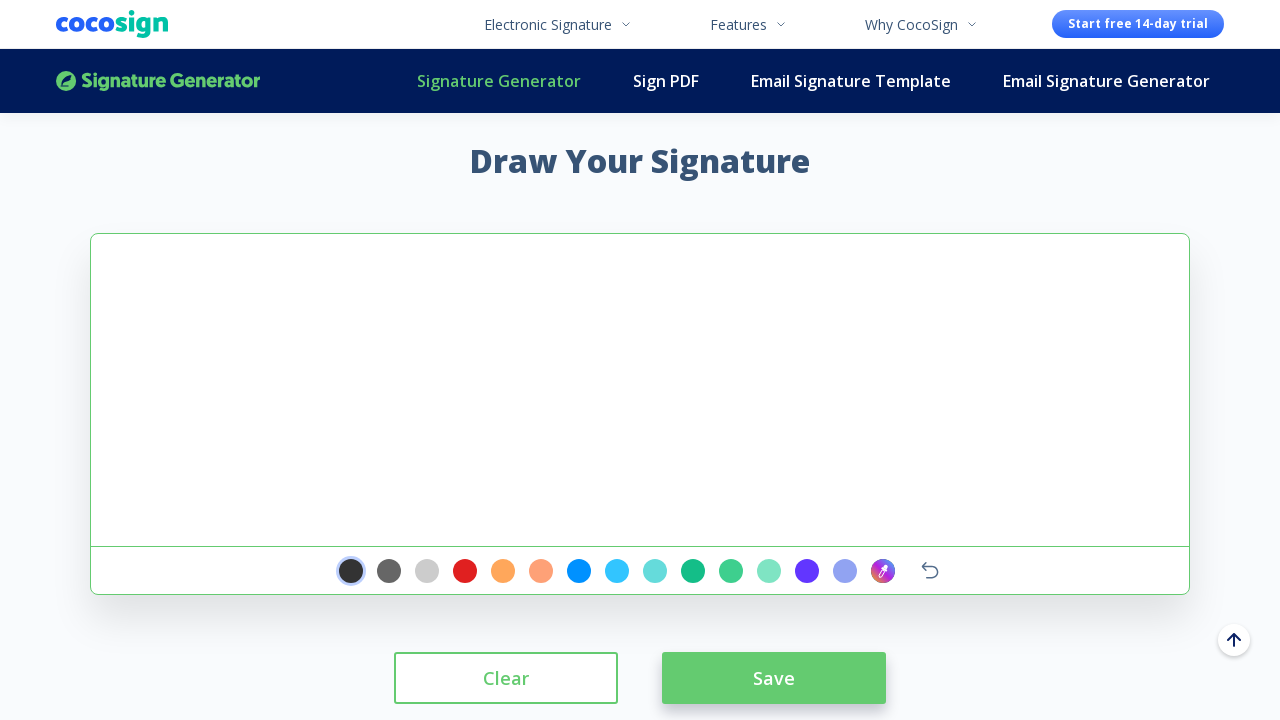

Located signature canvas element
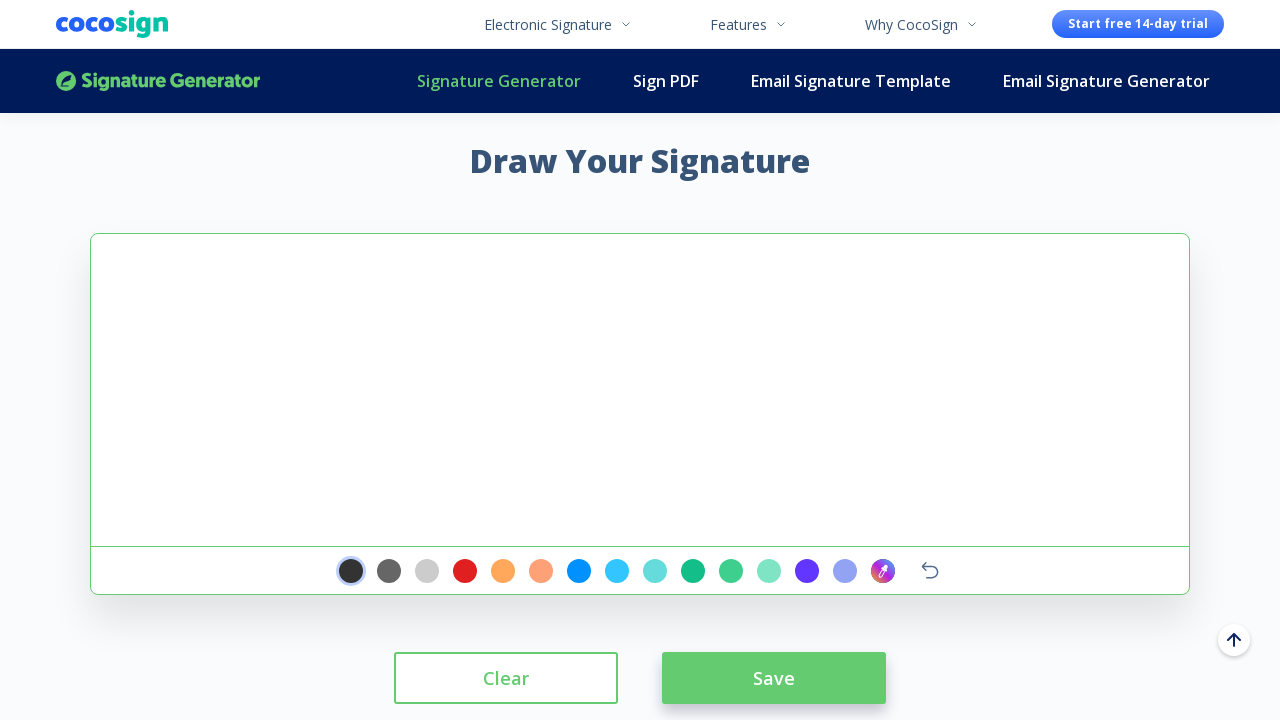

Clicked on center of signature canvas to start drawing at (640, 390)
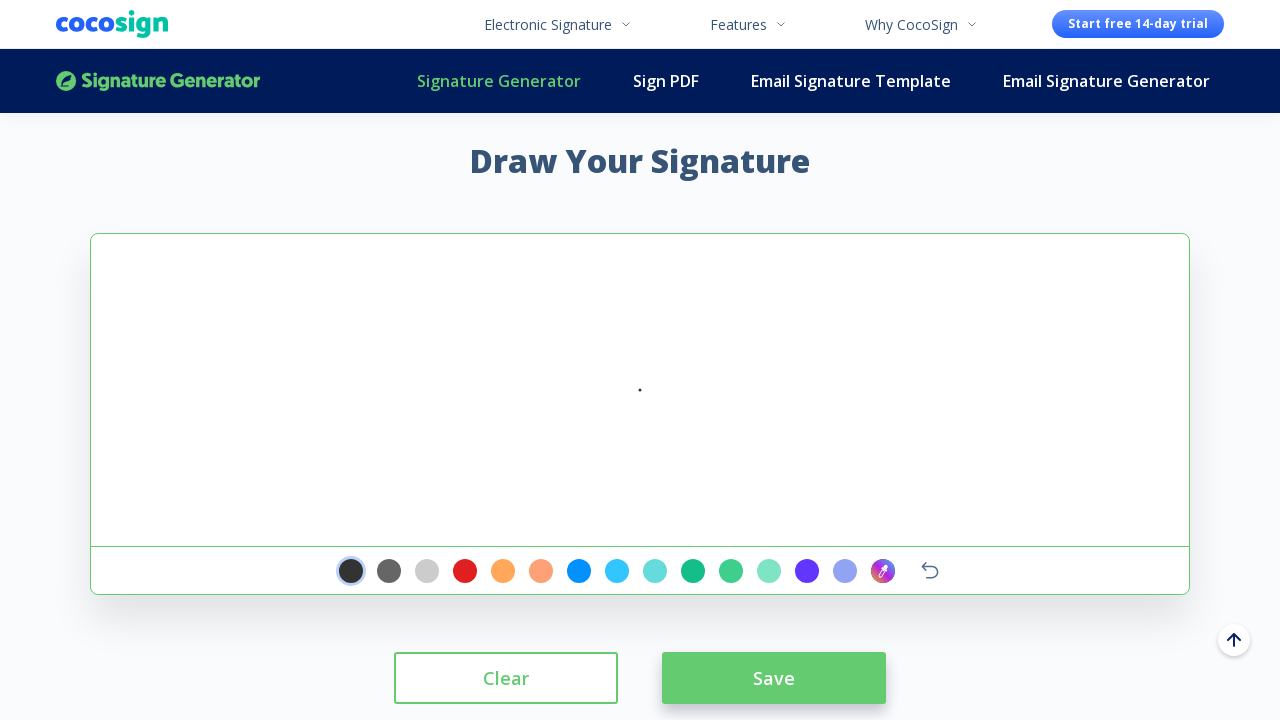

Retrieved canvas bounding box coordinates for relative positioning
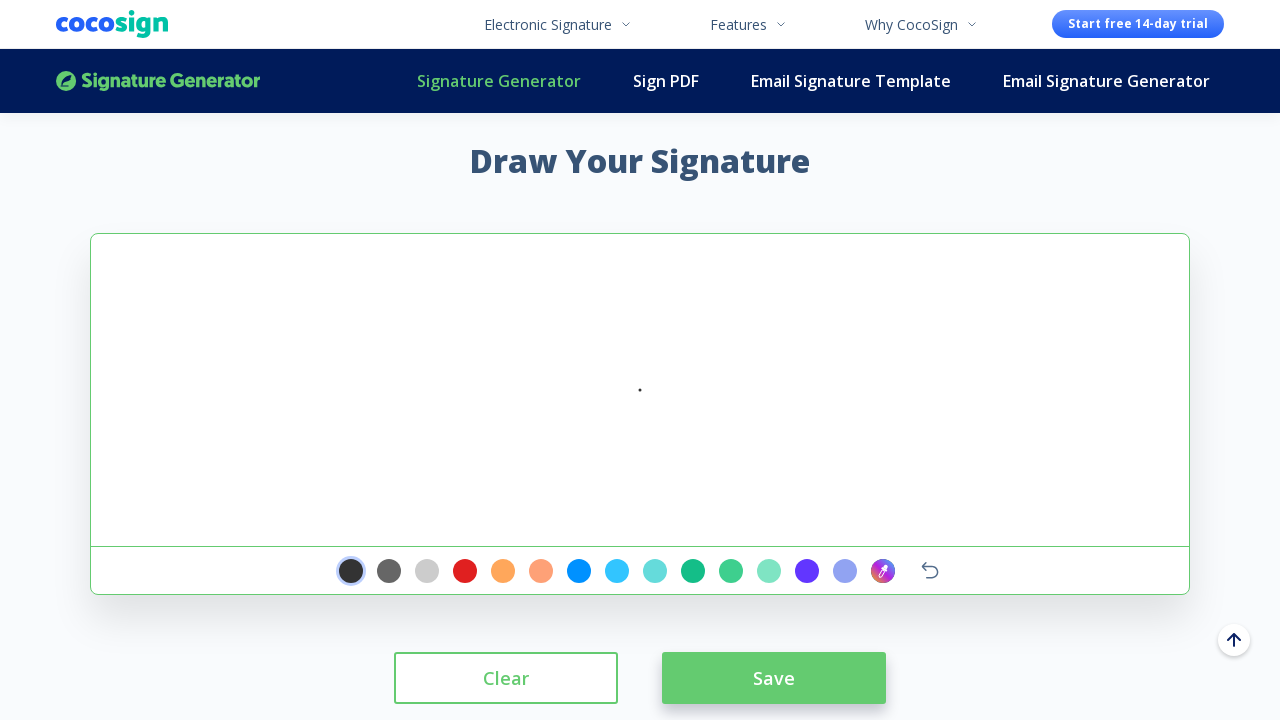

Moved mouse to signature starting position at (690, 470)
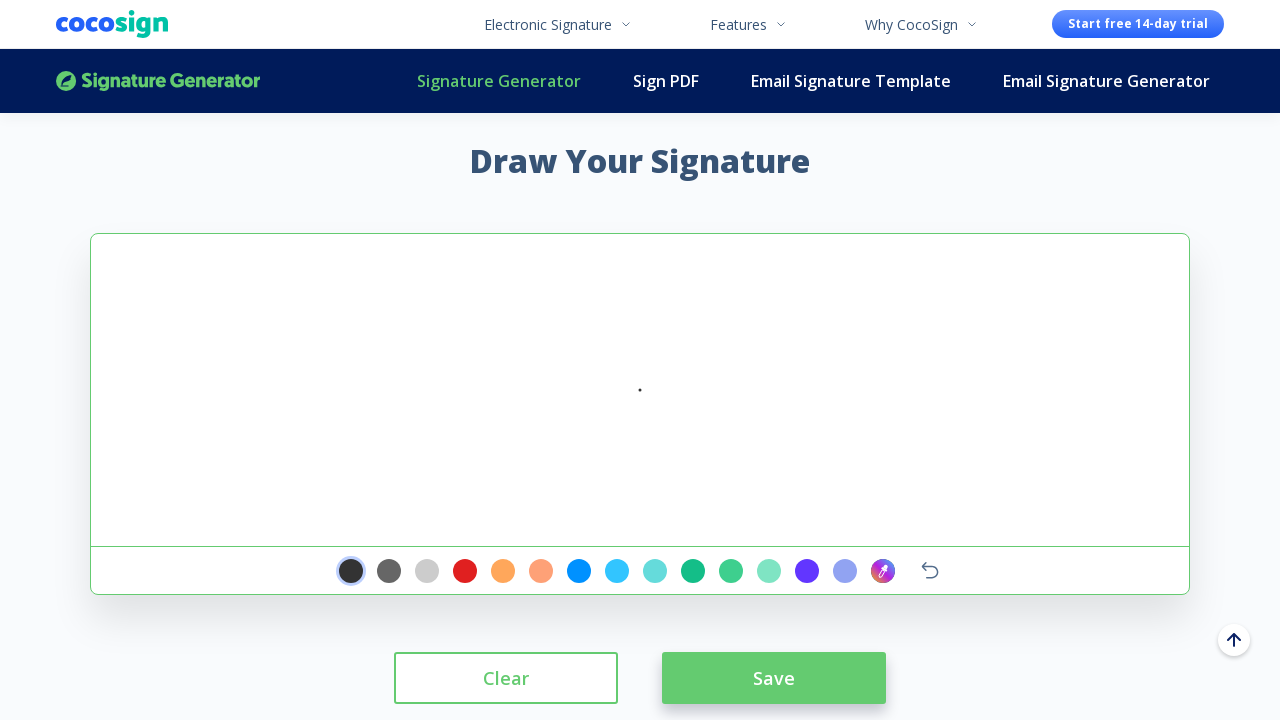

Pressed mouse button down to begin drawing at (690, 470)
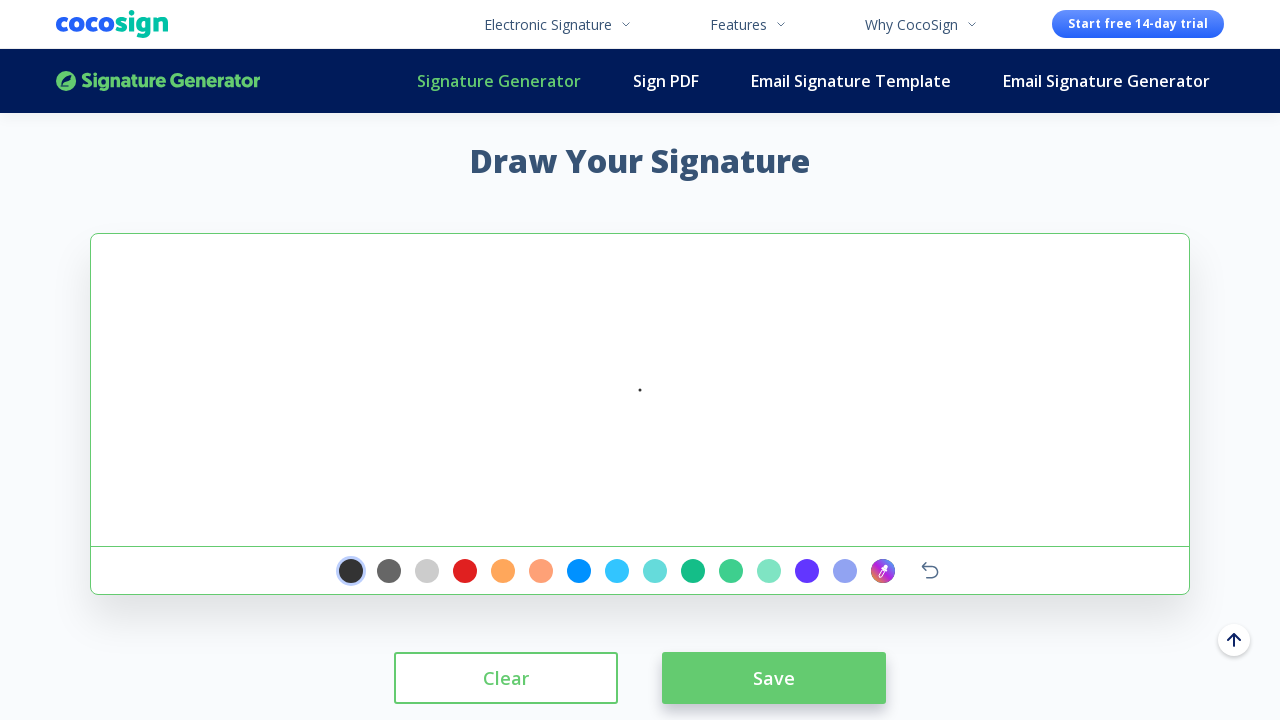

Drew first segment of signature to the upper left at (390, 390)
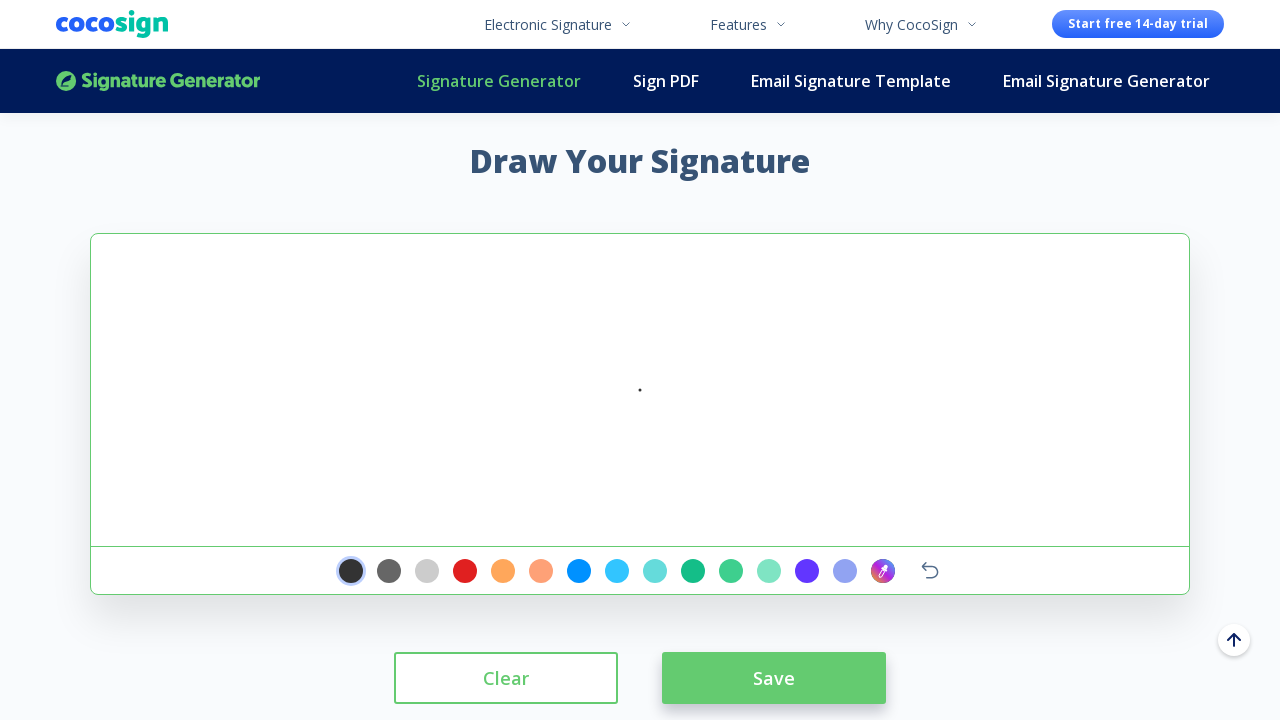

Drew second segment of signature downward and to the right at (430, 430)
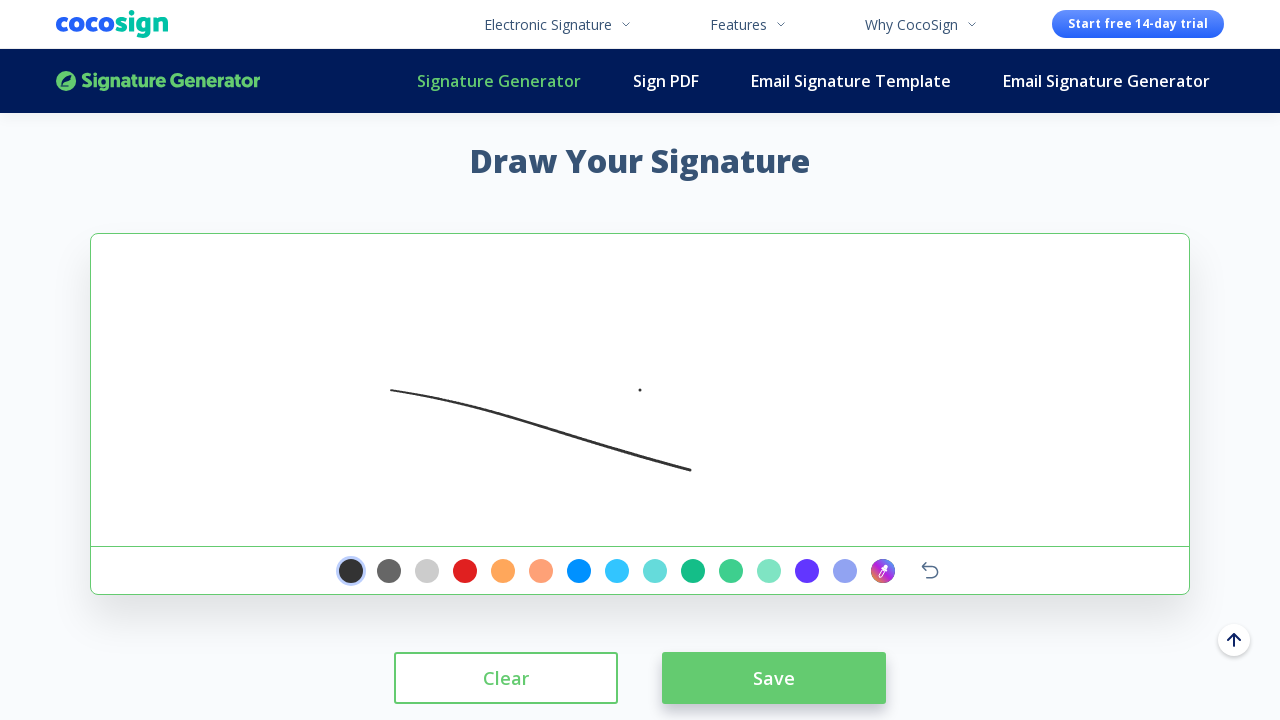

Drew third segment of signature continuing the pattern at (480, 480)
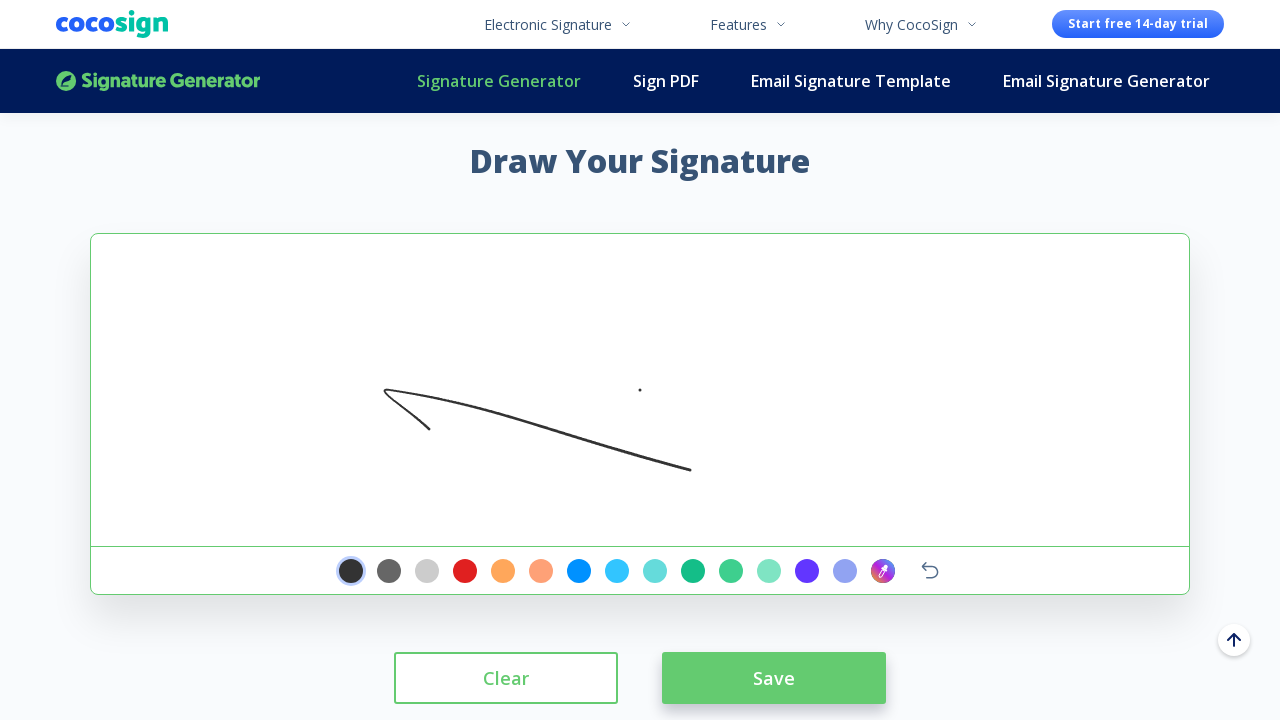

Drew final segment of signature completing the pattern at (547, 510)
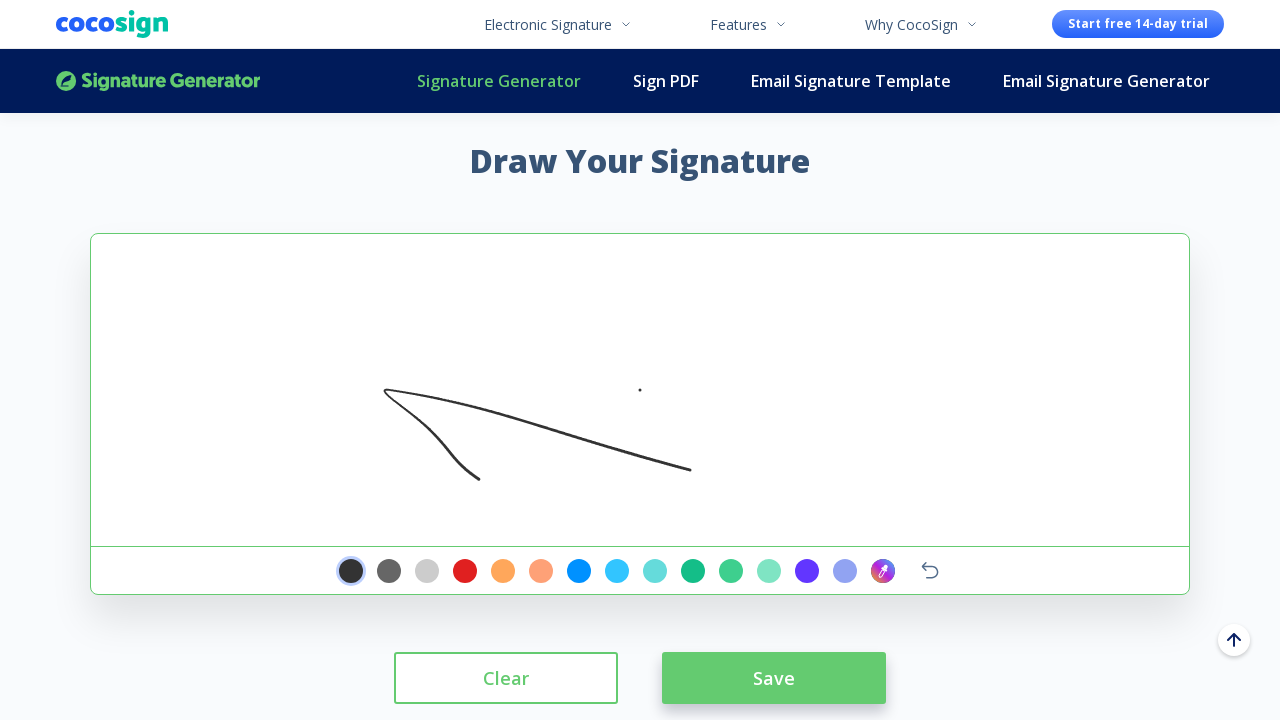

Released mouse button to complete signature drawing at (547, 510)
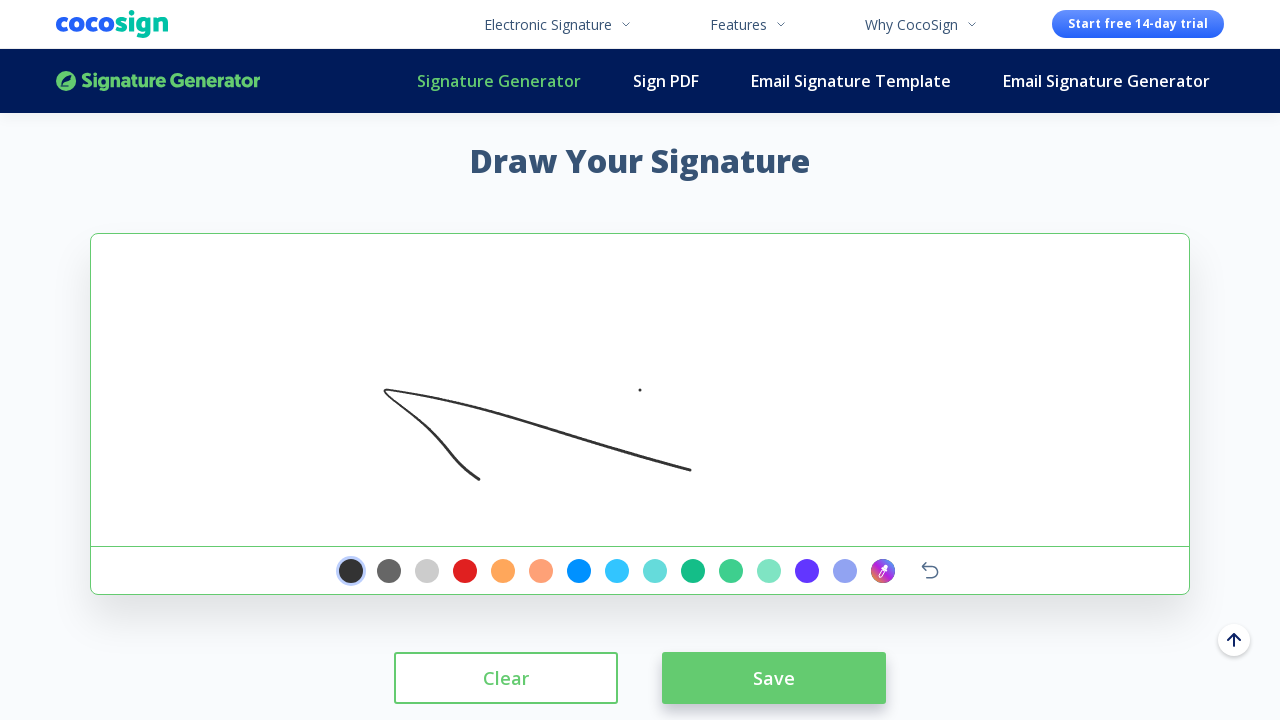

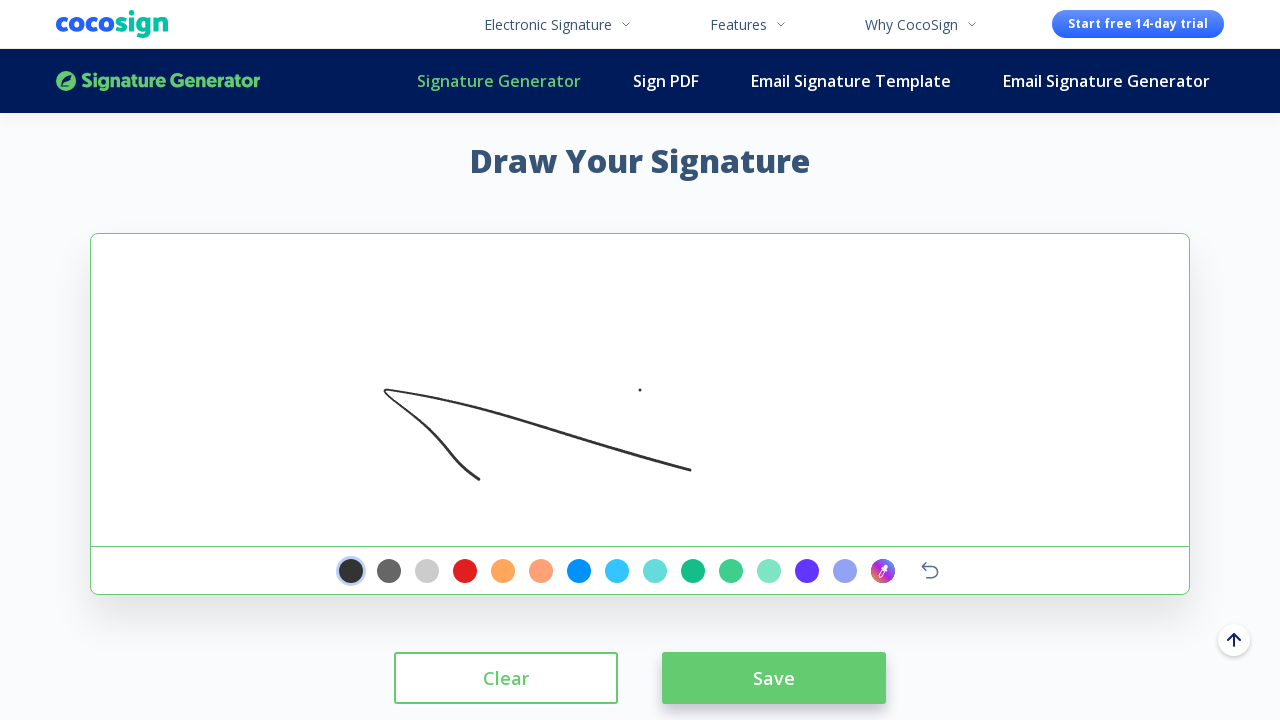